Tests checkbox functionality by selecting all three checkboxes, verifying they are selected, then unselecting them and verifying they are unselected

Starting URL: https://www.rahulshettyacademy.com/AutomationPractice/

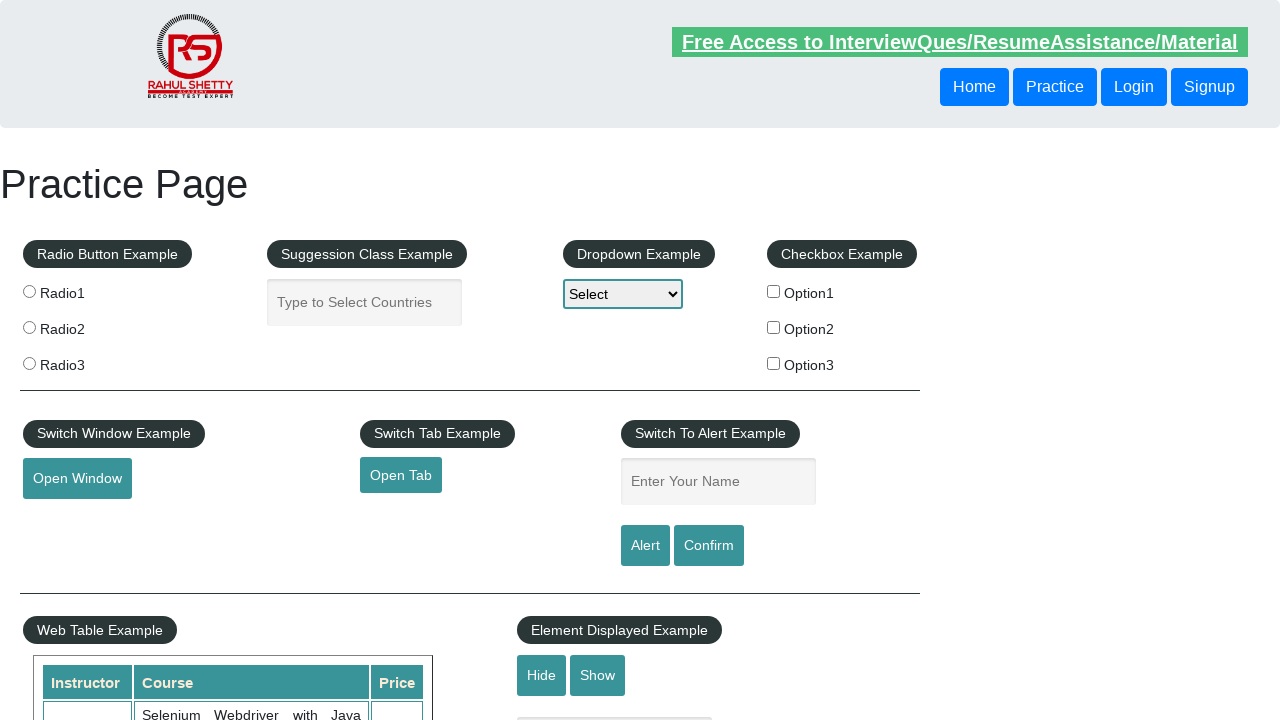

Located checkbox 1 element
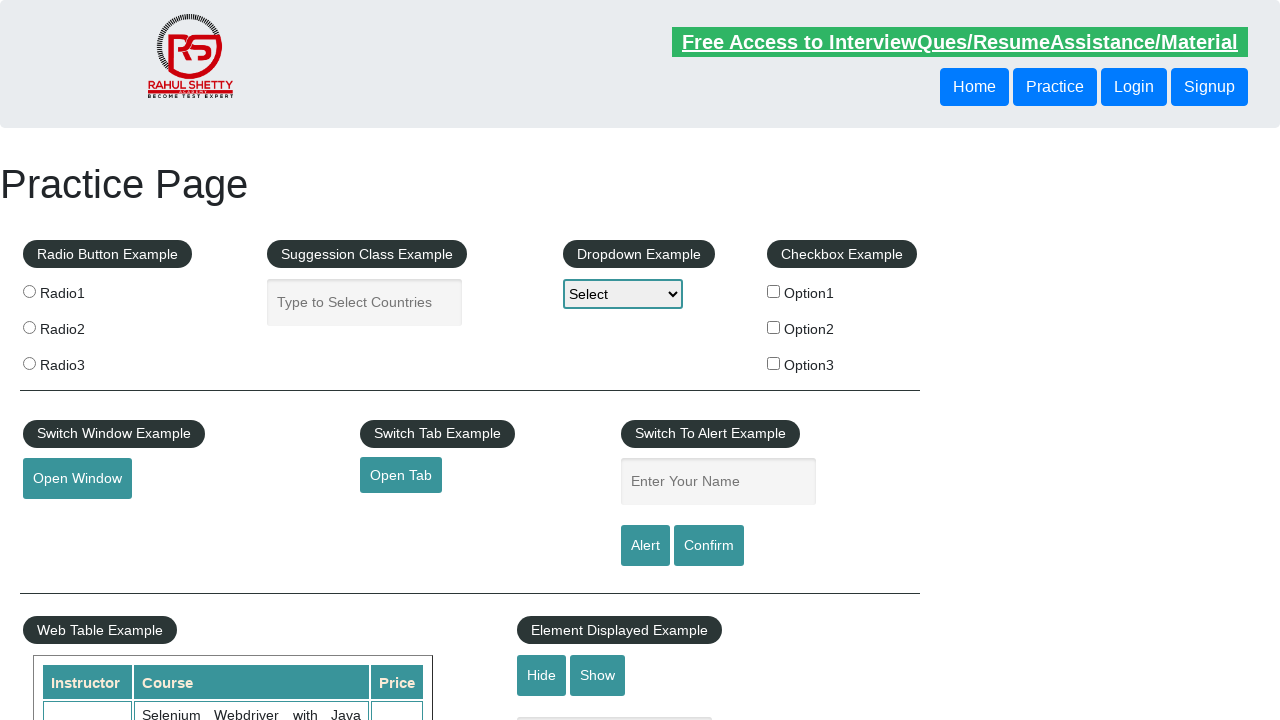

Located checkbox 2 element
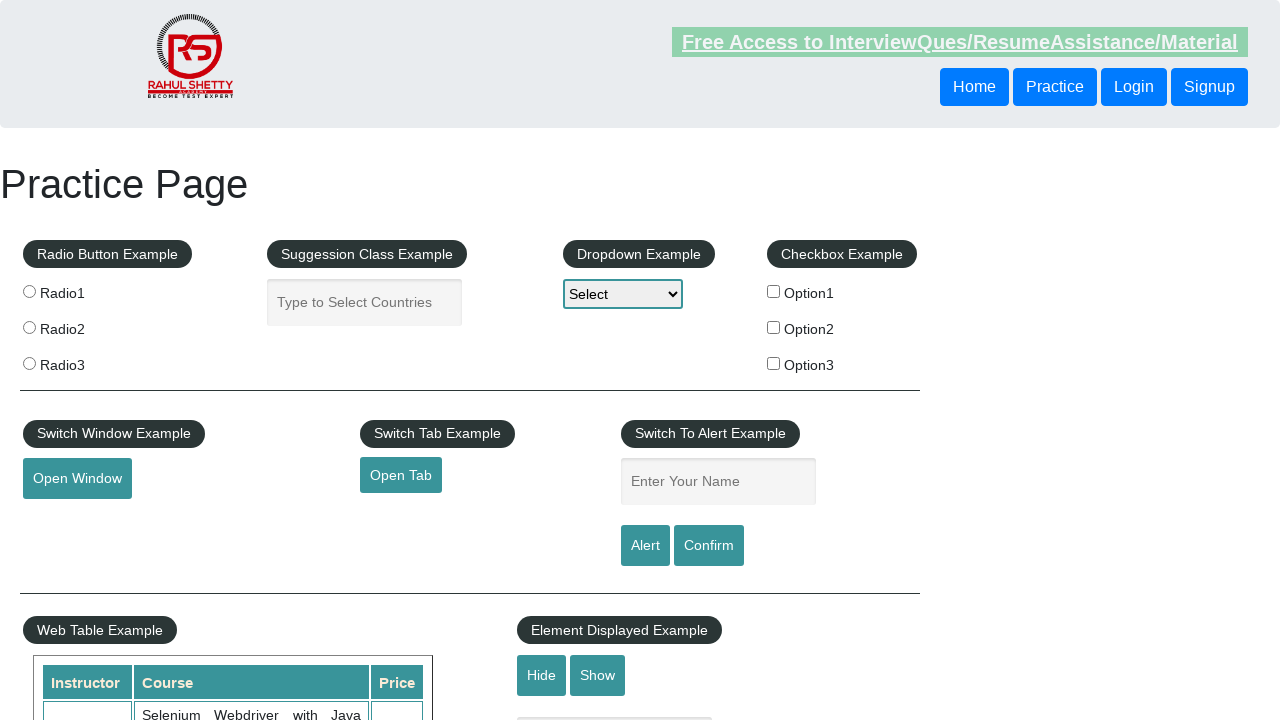

Located checkbox 3 element
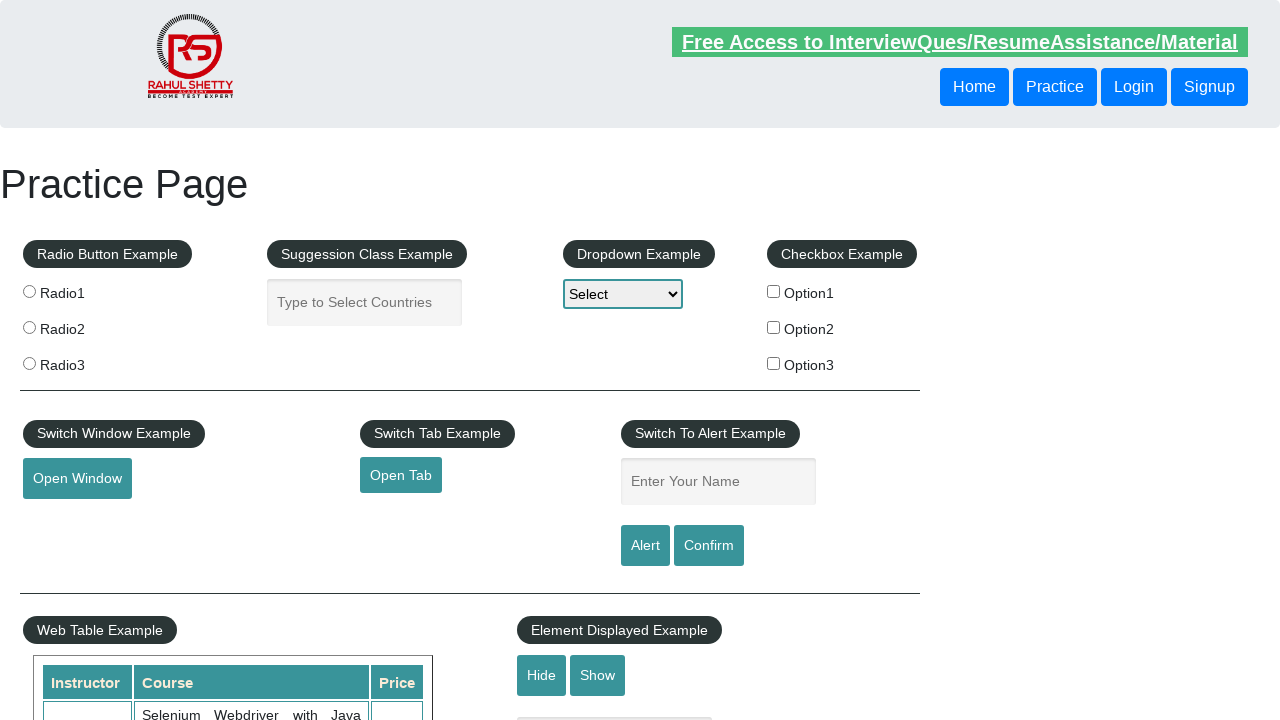

Clicked checkbox 1 to select it at (774, 291) on input#checkBoxOption1
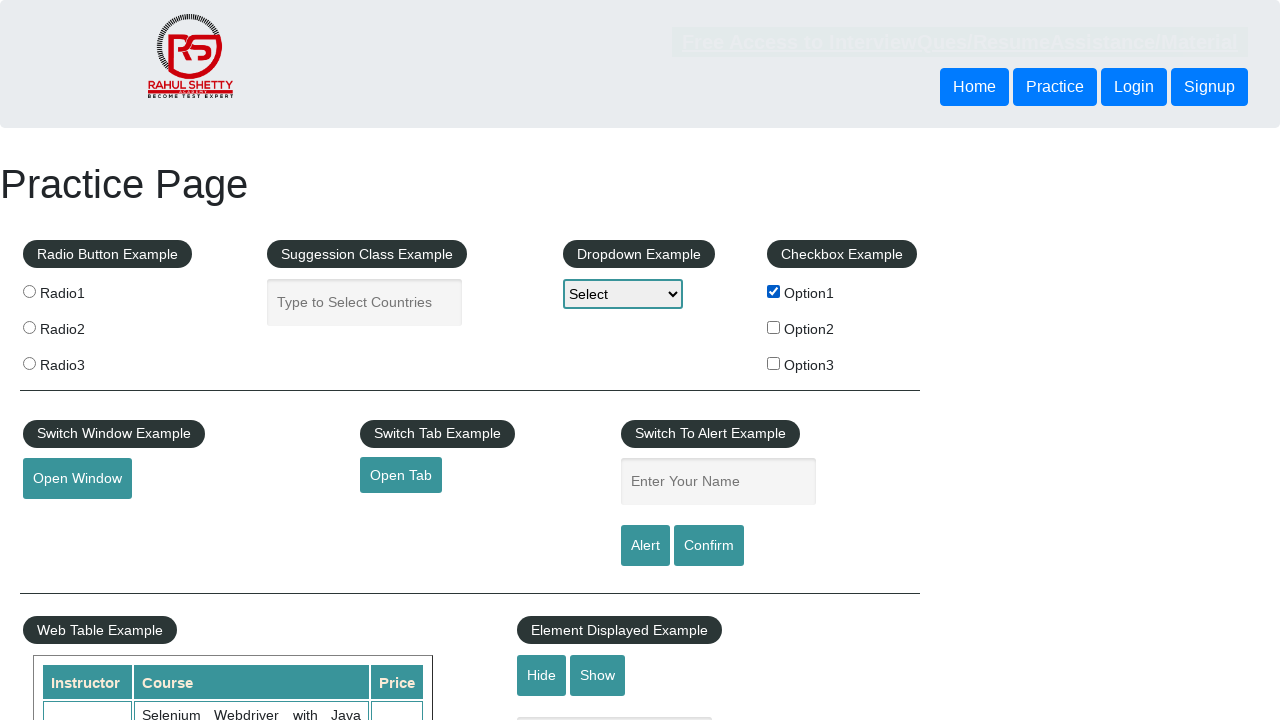

Clicked checkbox 2 to select it at (774, 327) on input#checkBoxOption2
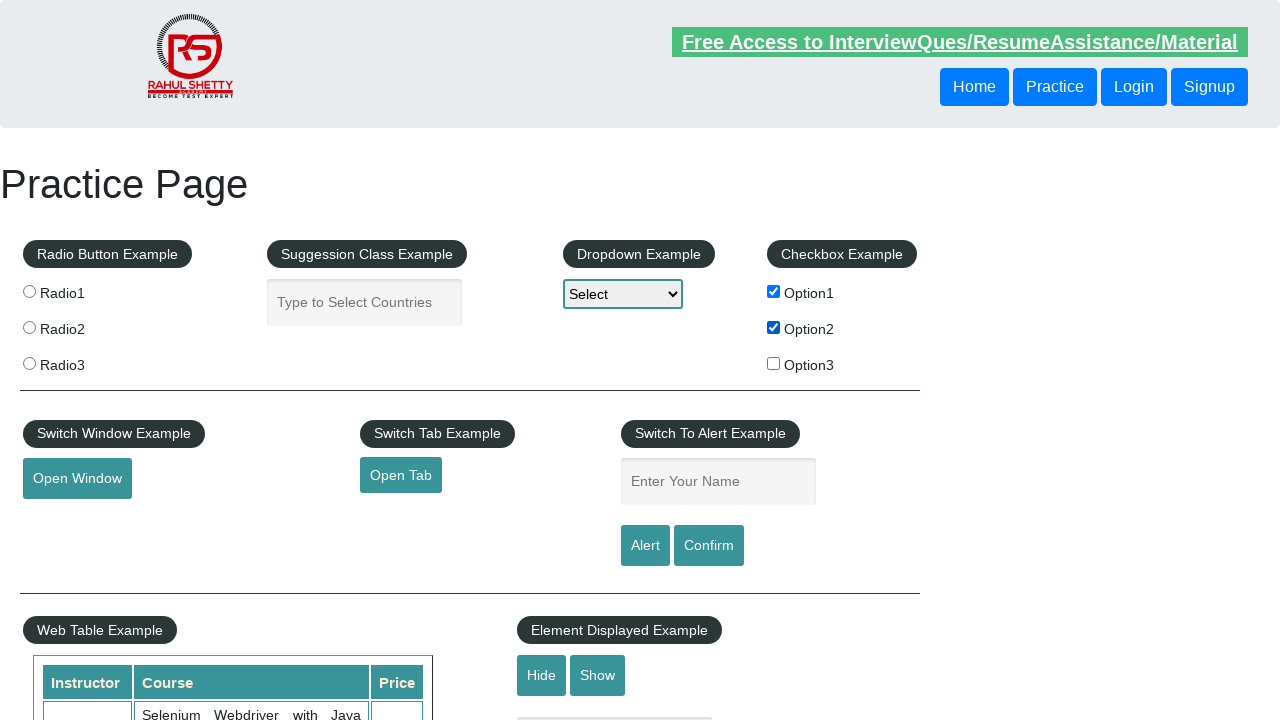

Clicked checkbox 3 to select it at (774, 363) on input#checkBoxOption3
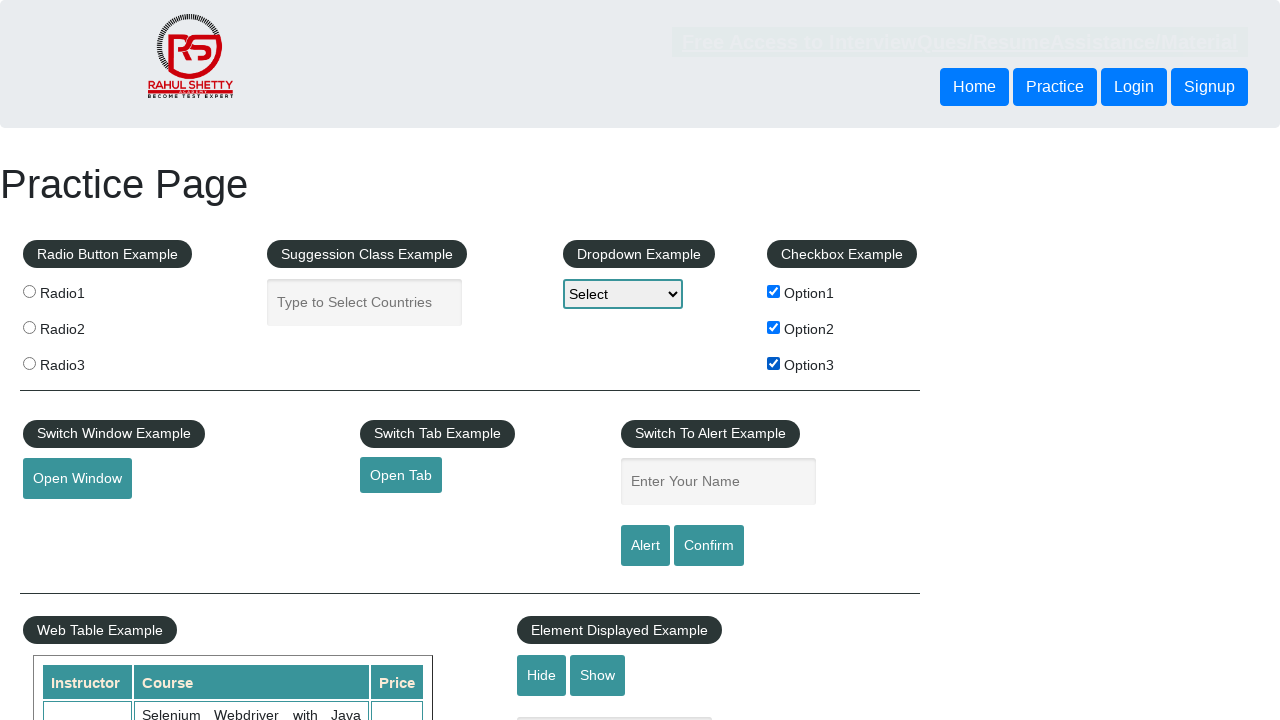

Verified checkbox 1 is selected
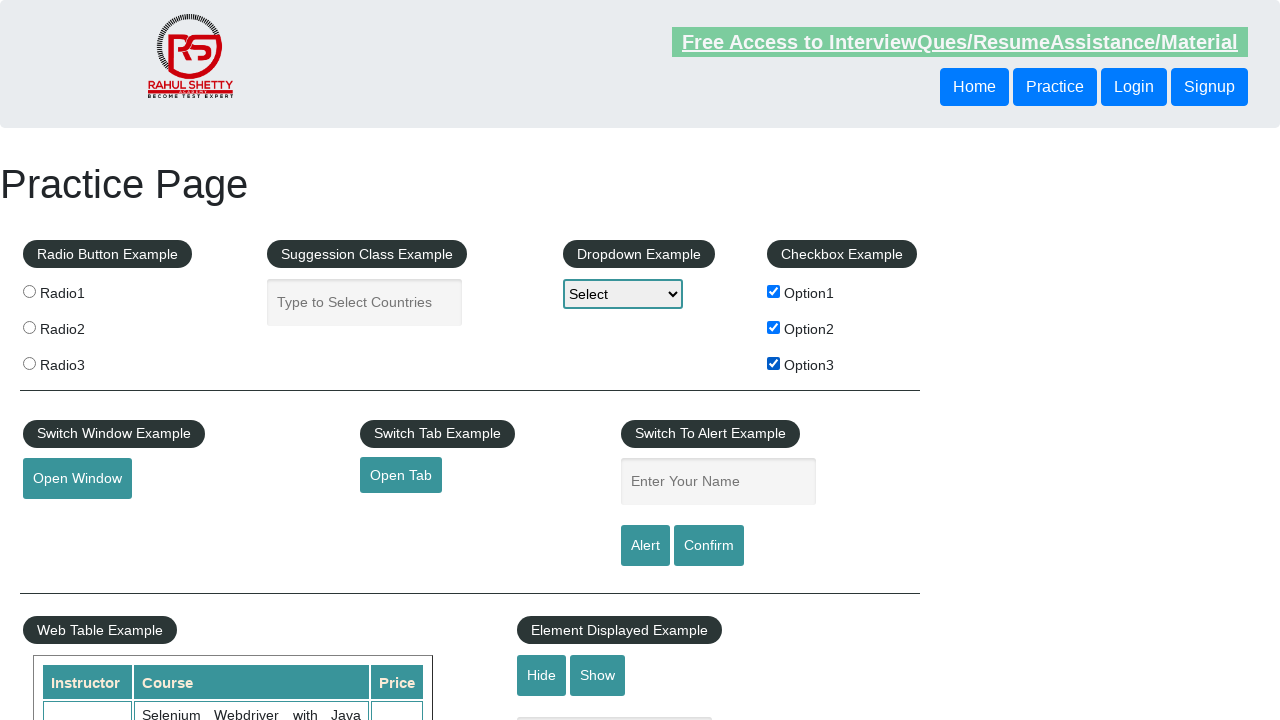

Verified checkbox 2 is selected
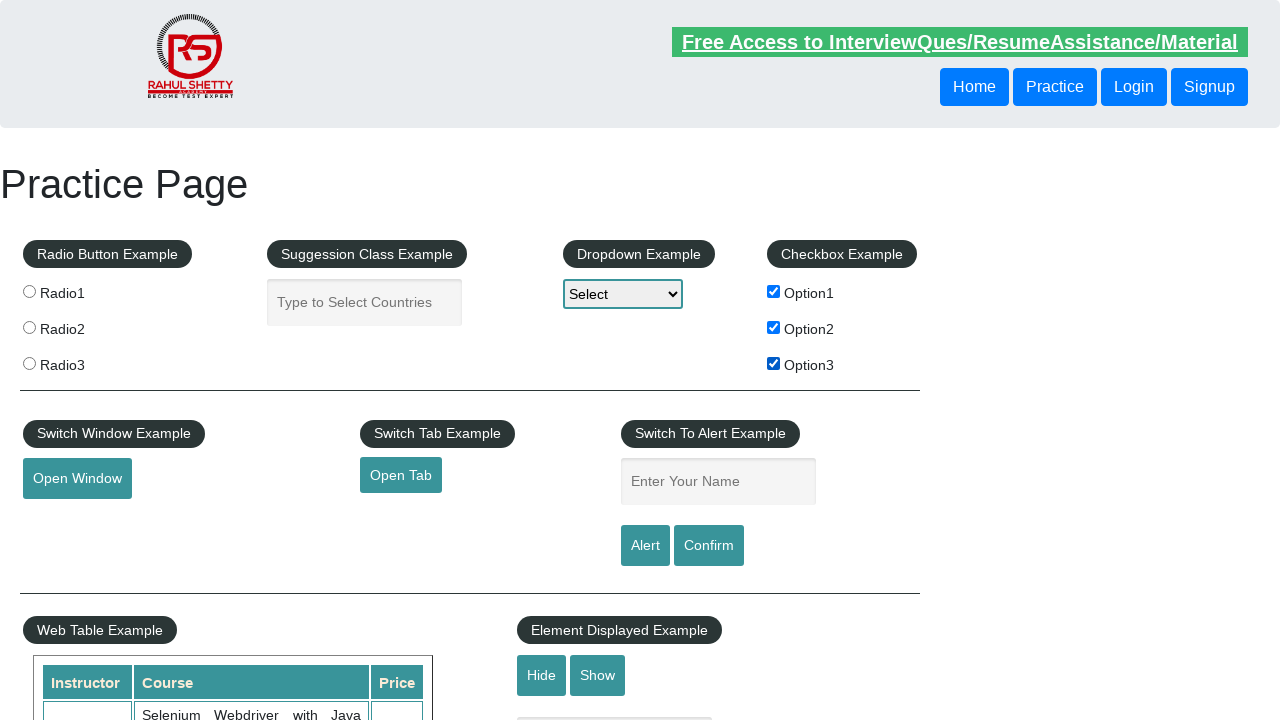

Verified checkbox 3 is selected
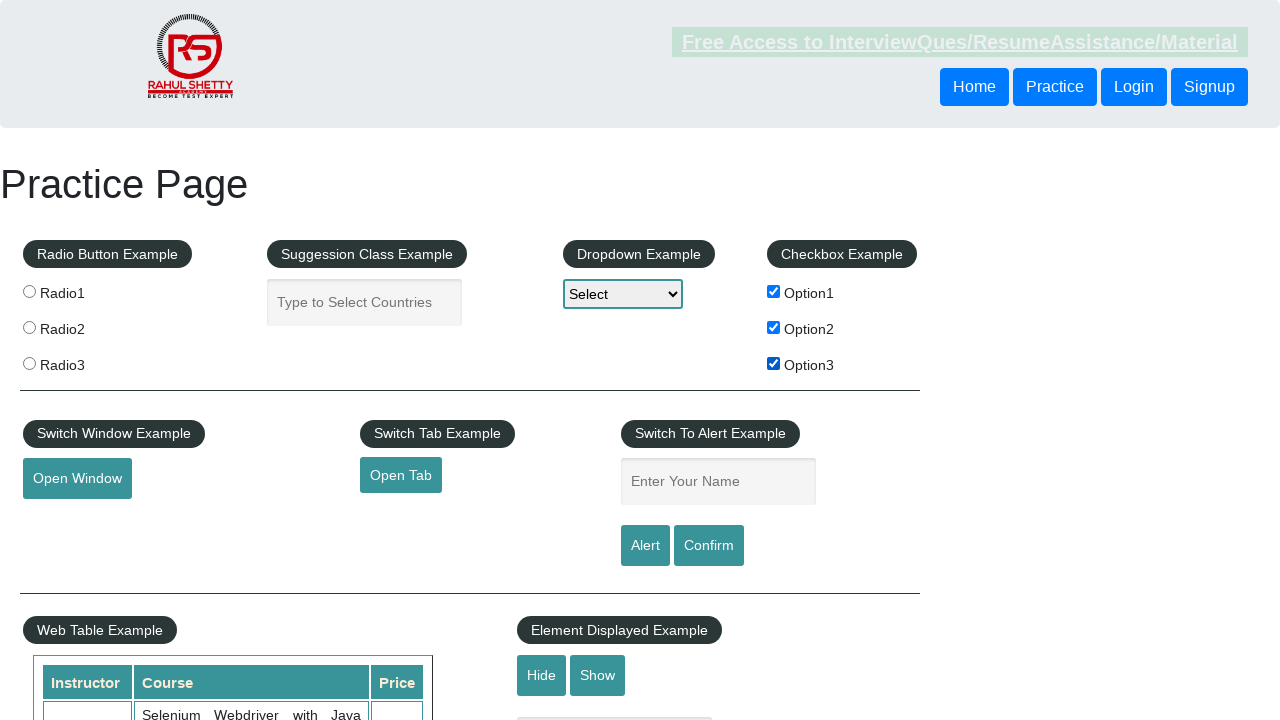

Clicked checkbox 1 to unselect it at (774, 291) on input#checkBoxOption1
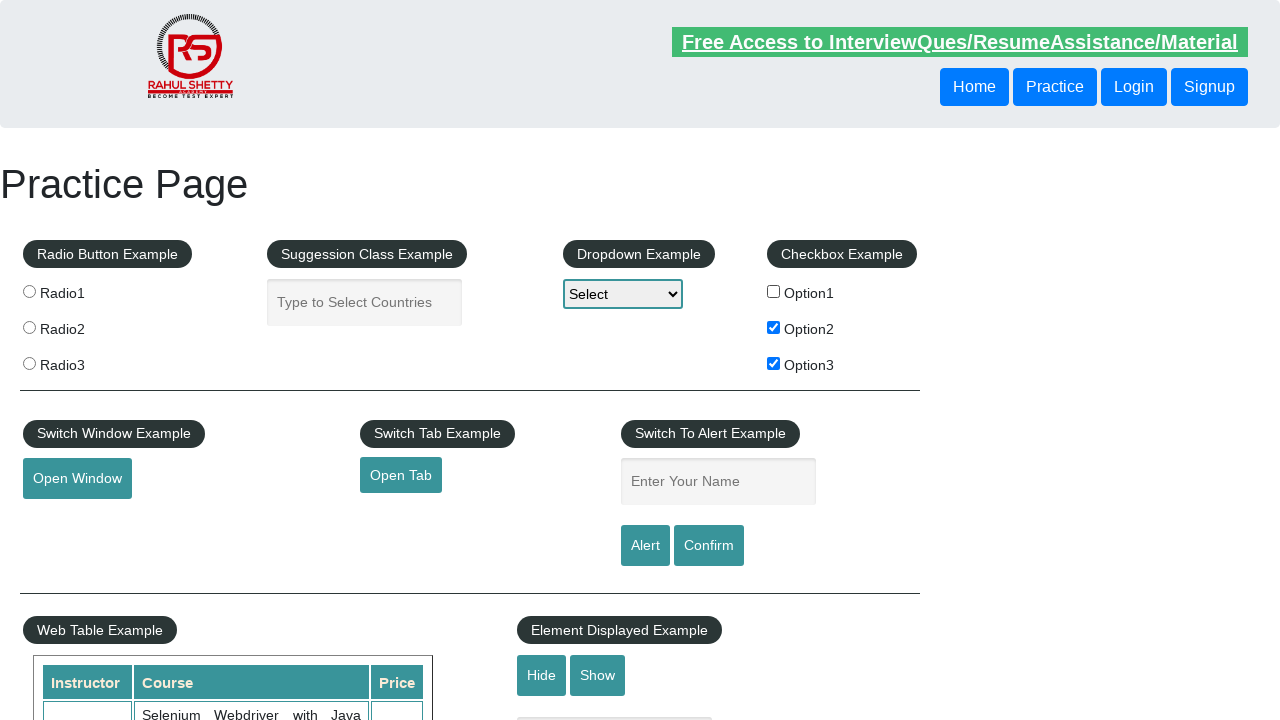

Clicked checkbox 2 to unselect it at (774, 327) on input#checkBoxOption2
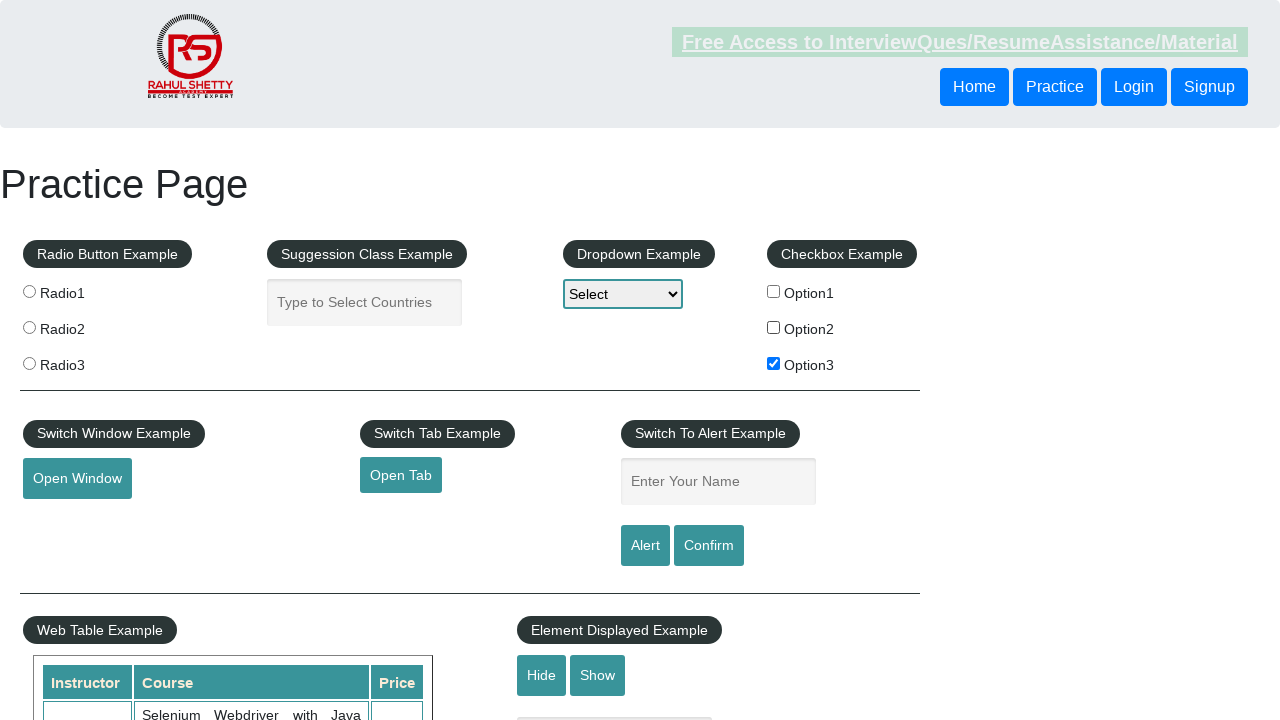

Clicked checkbox 3 to unselect it at (774, 363) on input#checkBoxOption3
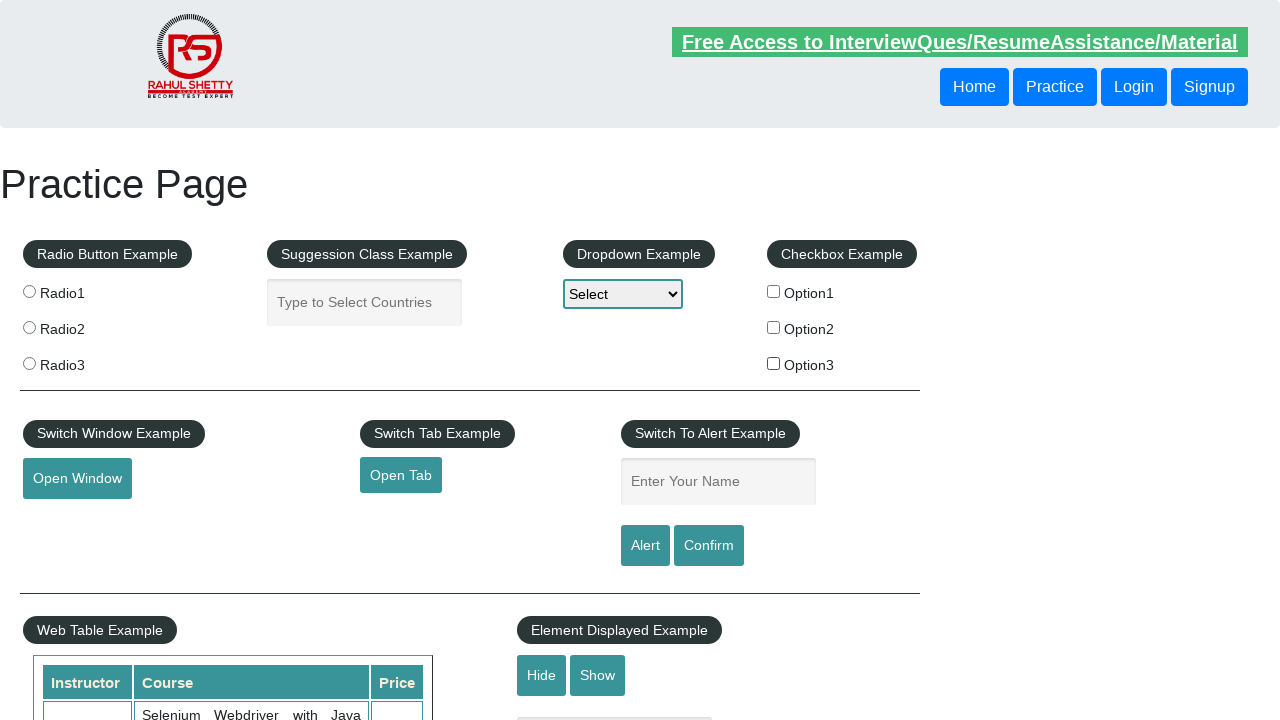

Verified checkbox 1 is unselected
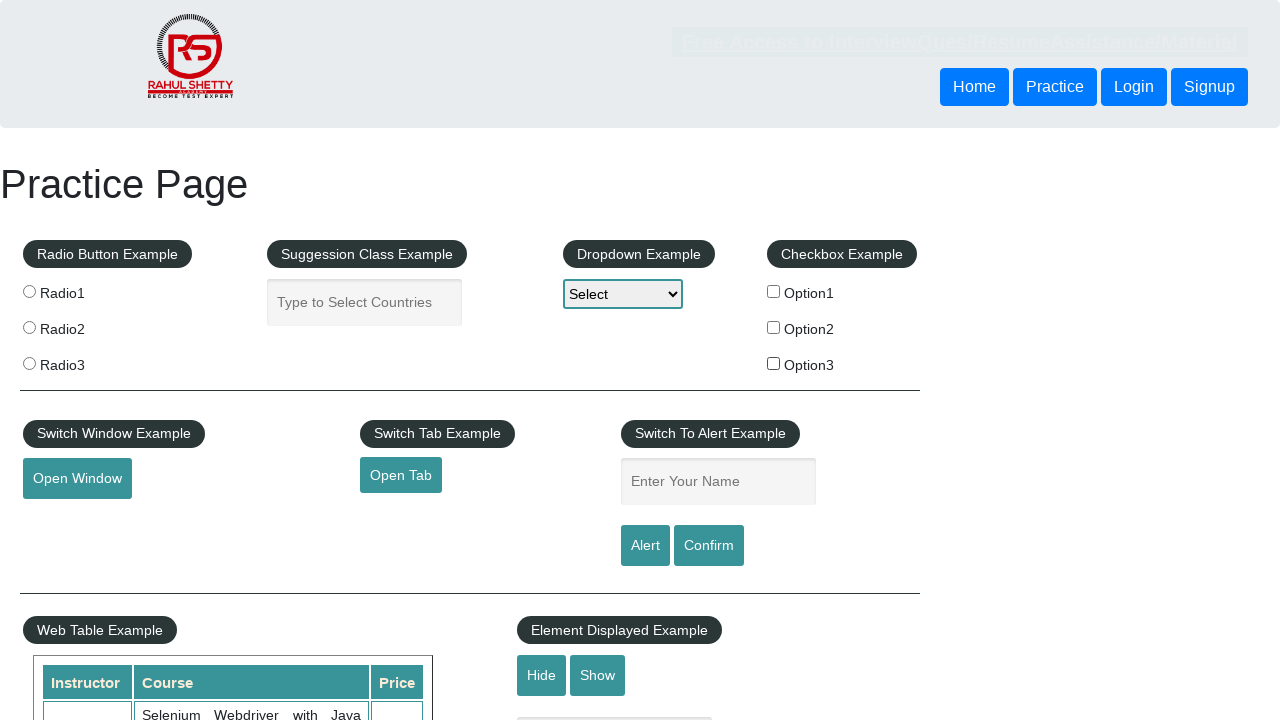

Verified checkbox 2 is unselected
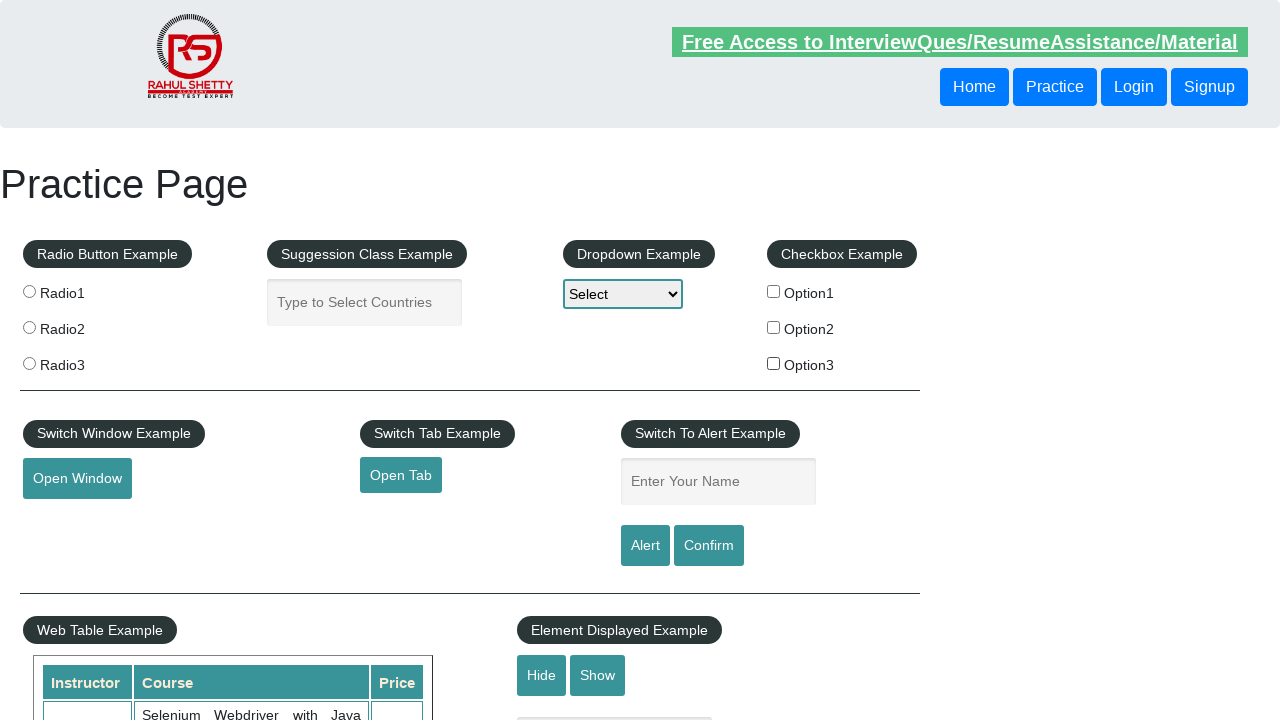

Verified checkbox 3 is unselected
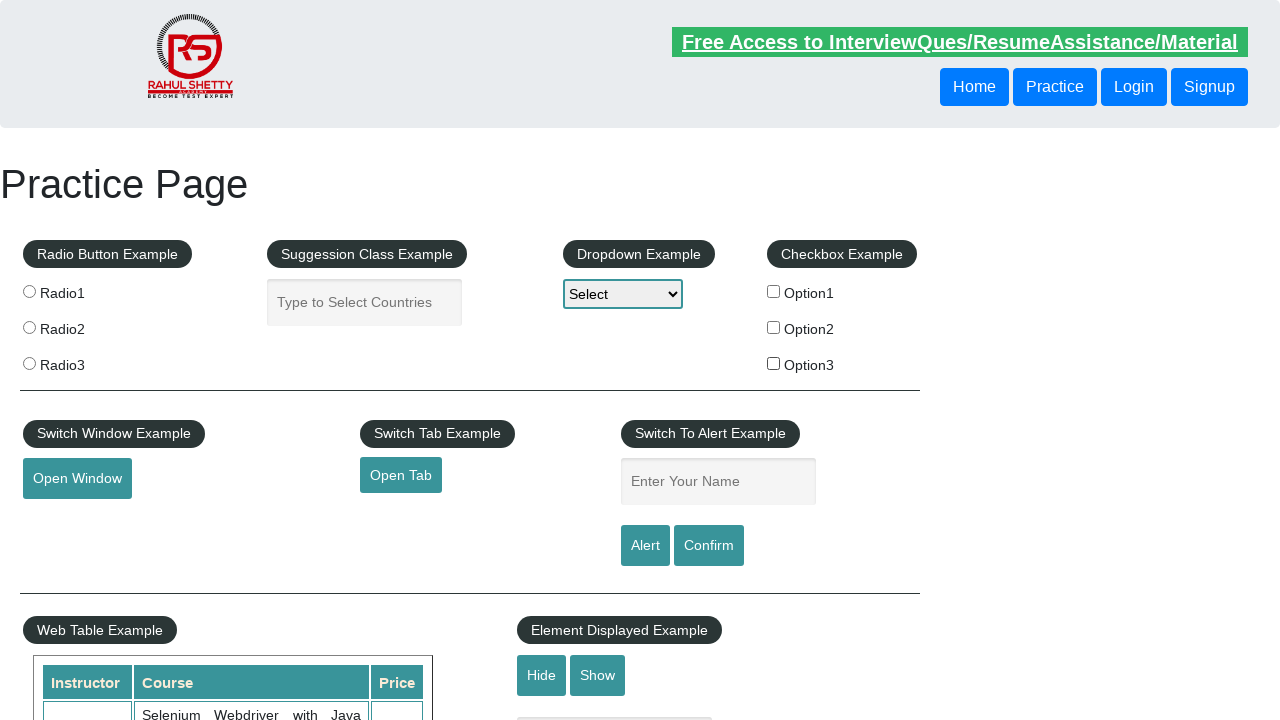

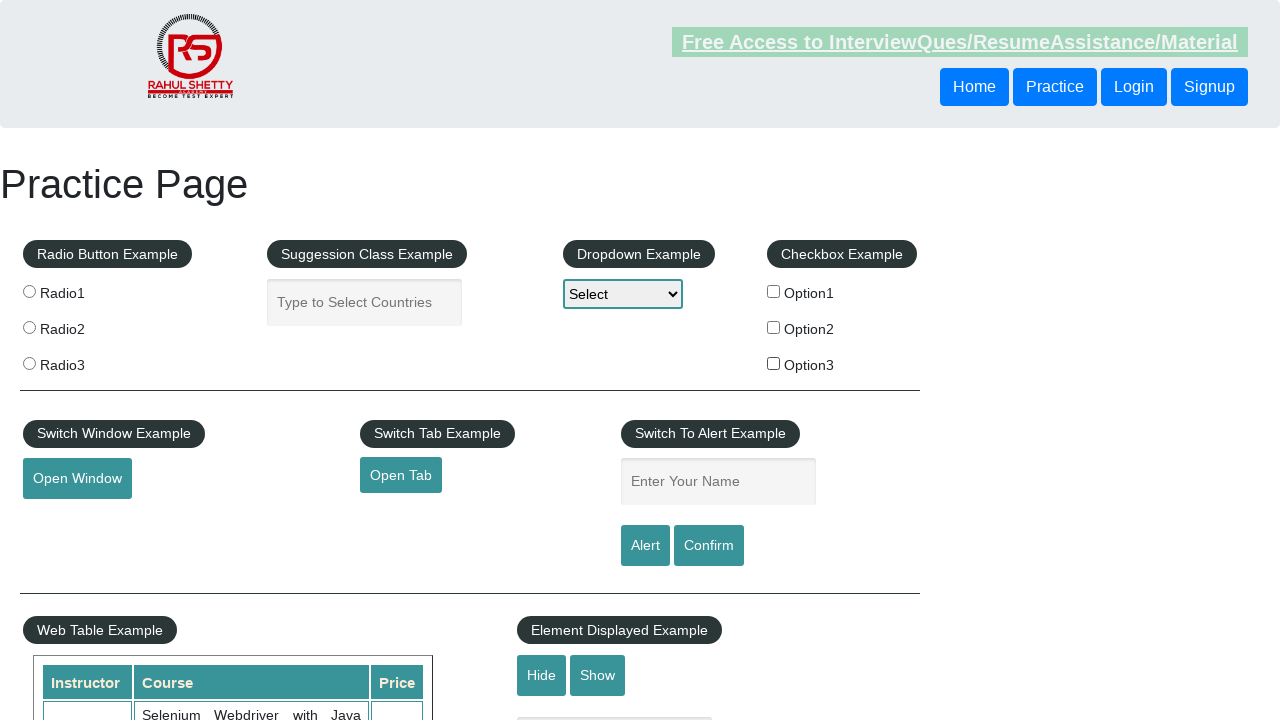